Tests a registration form by filling in first name, last name, and email fields, then submitting the form and verifying the success message appears.

Starting URL: http://suninjuly.github.io/registration1.html

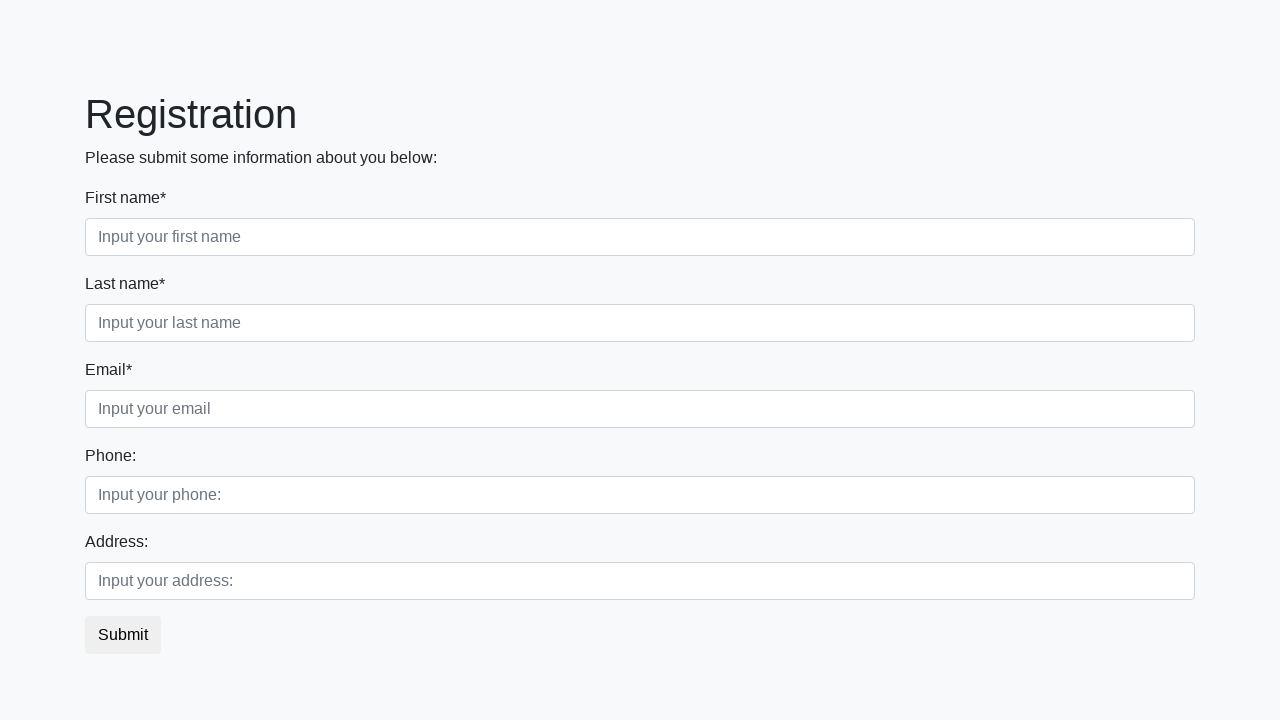

Filled first name field with 'Alexander' on input[placeholder="Input your first name"]
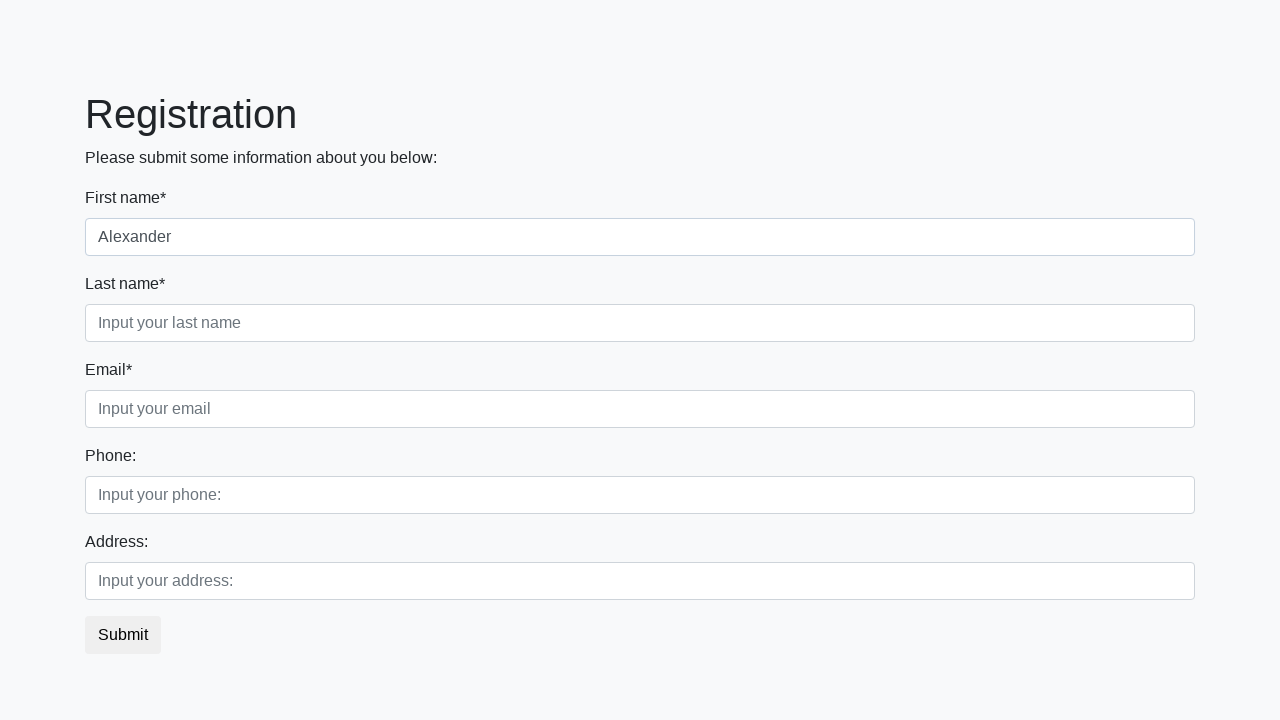

Filled last name field with 'Johnson' on input[placeholder="Input your last name"]
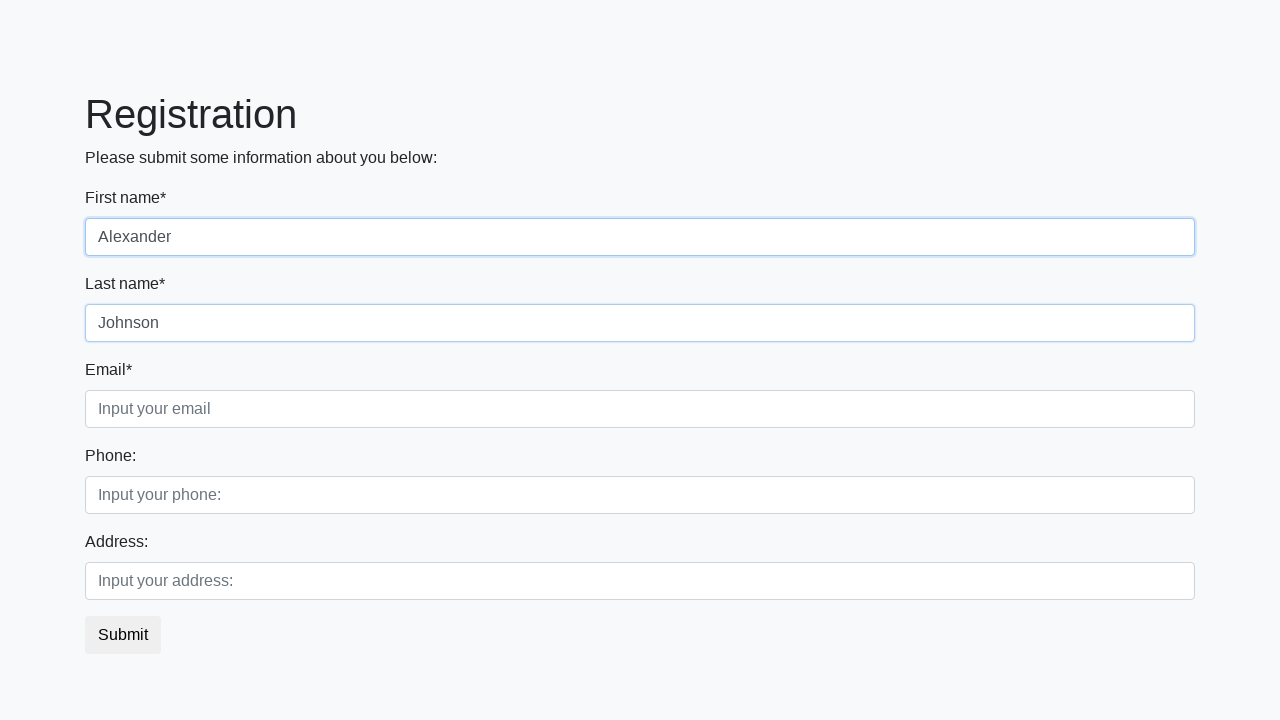

Filled email field with 'alex.johnson@testmail.com' on input[placeholder="Input your email"]
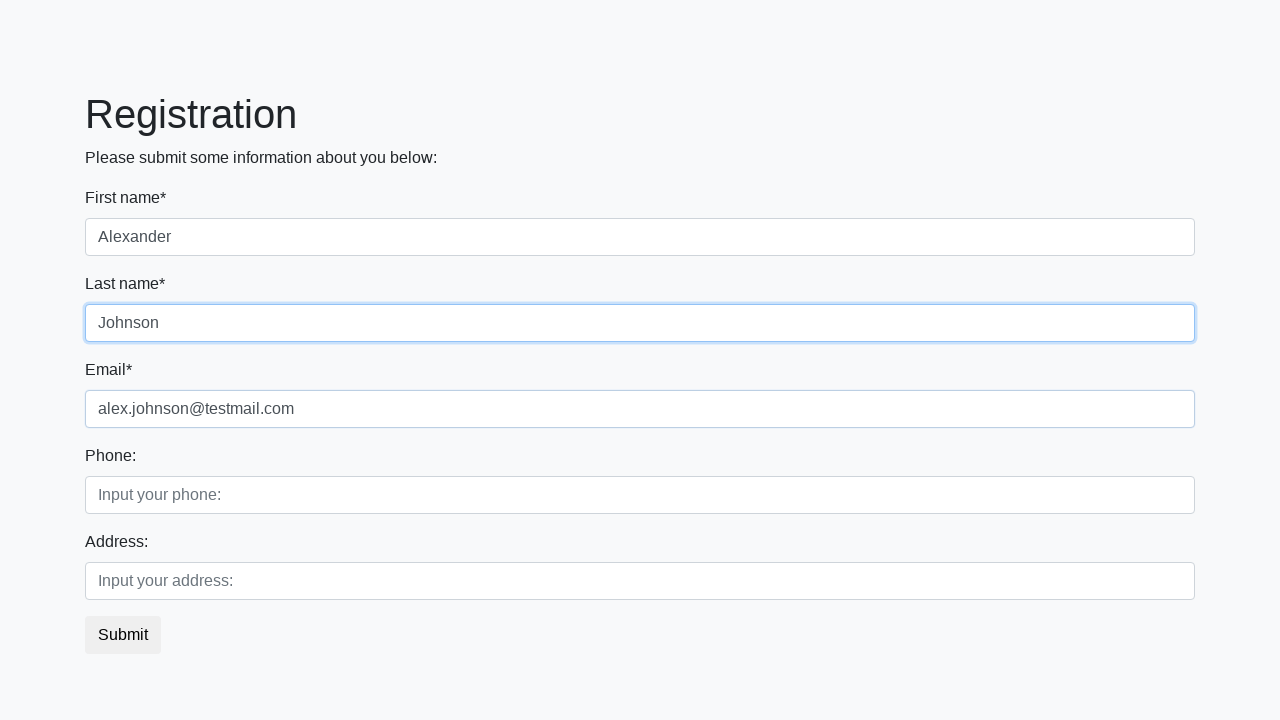

Clicked submit button to register at (123, 635) on button.btn
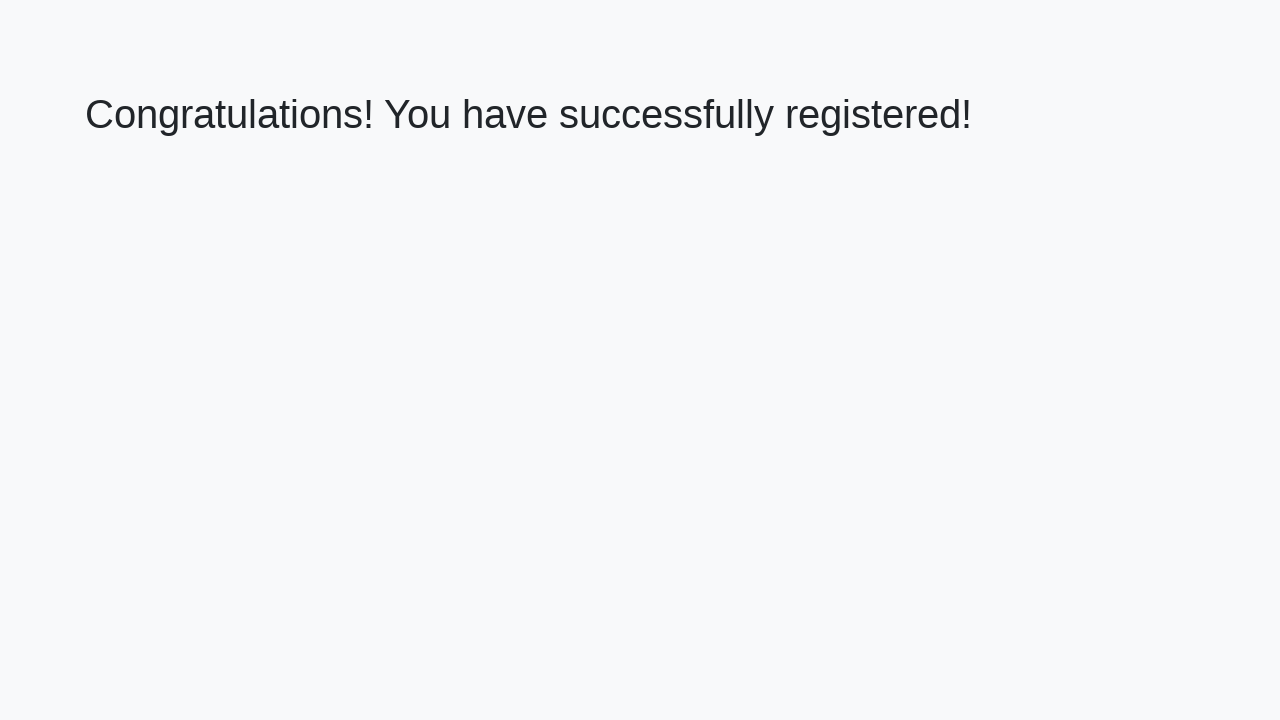

Success page loaded and h1 element appeared
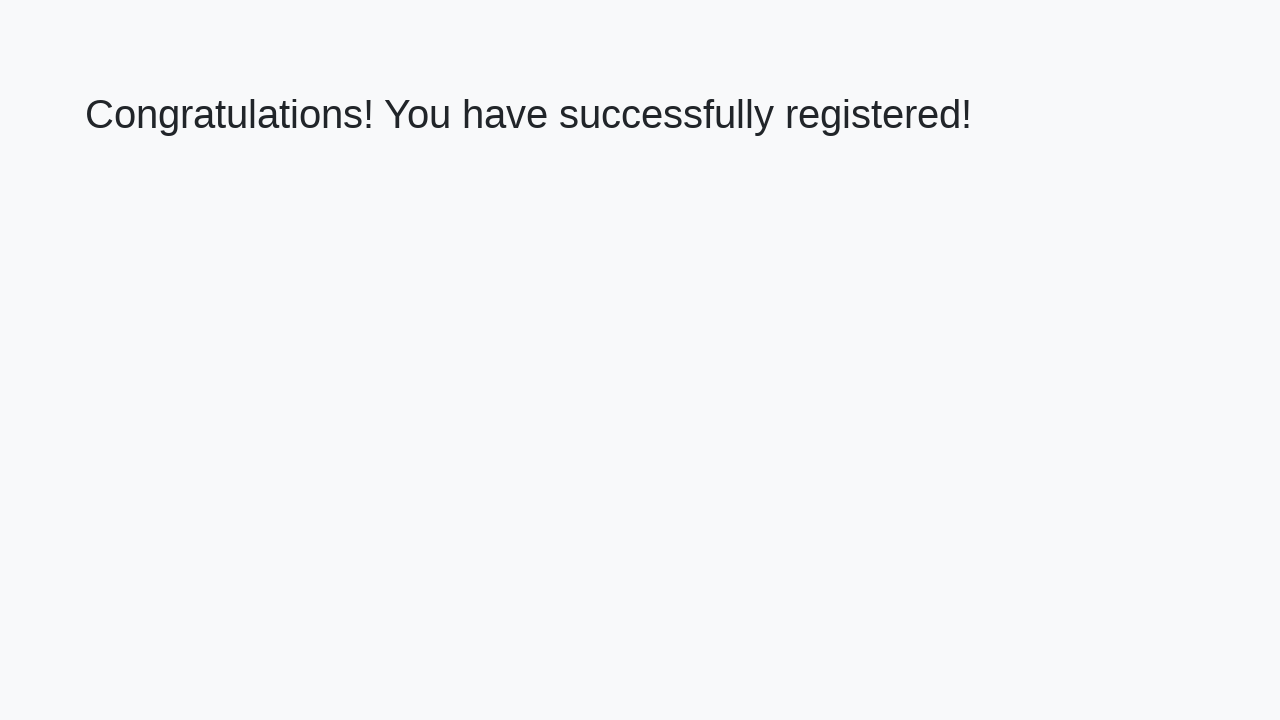

Retrieved success message text: 'Congratulations! You have successfully registered!'
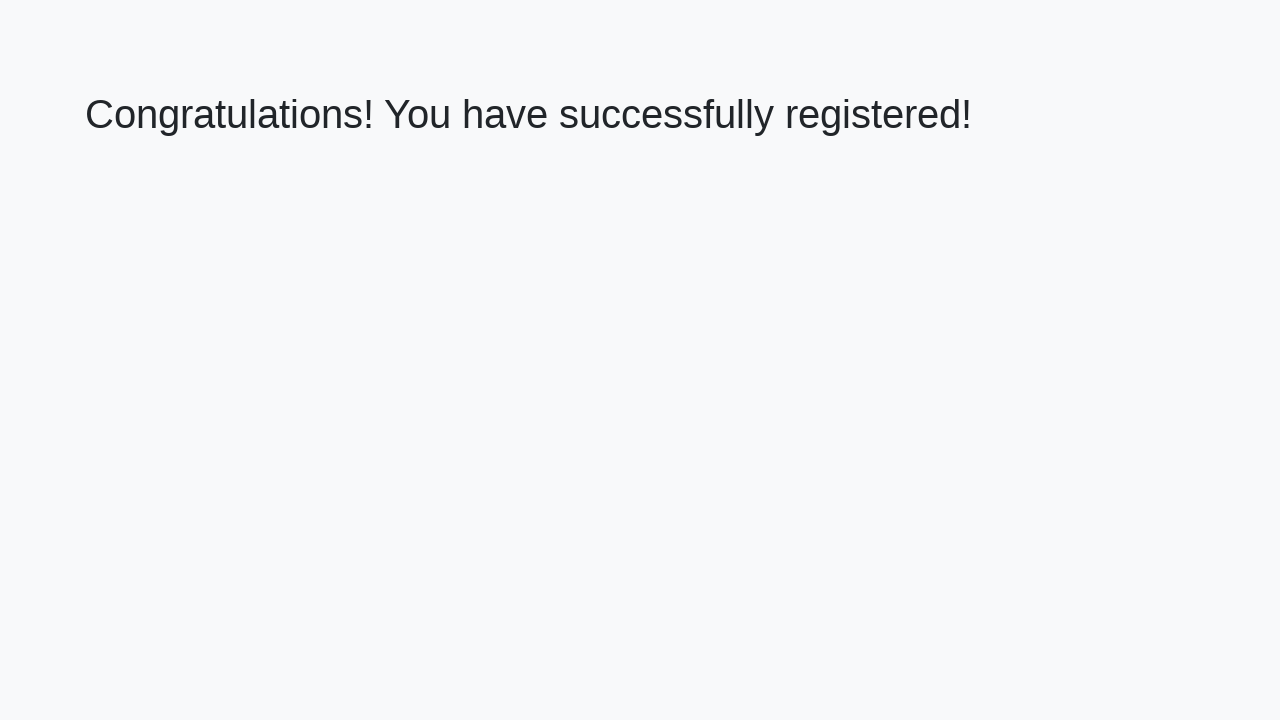

Verified success message matches expected text
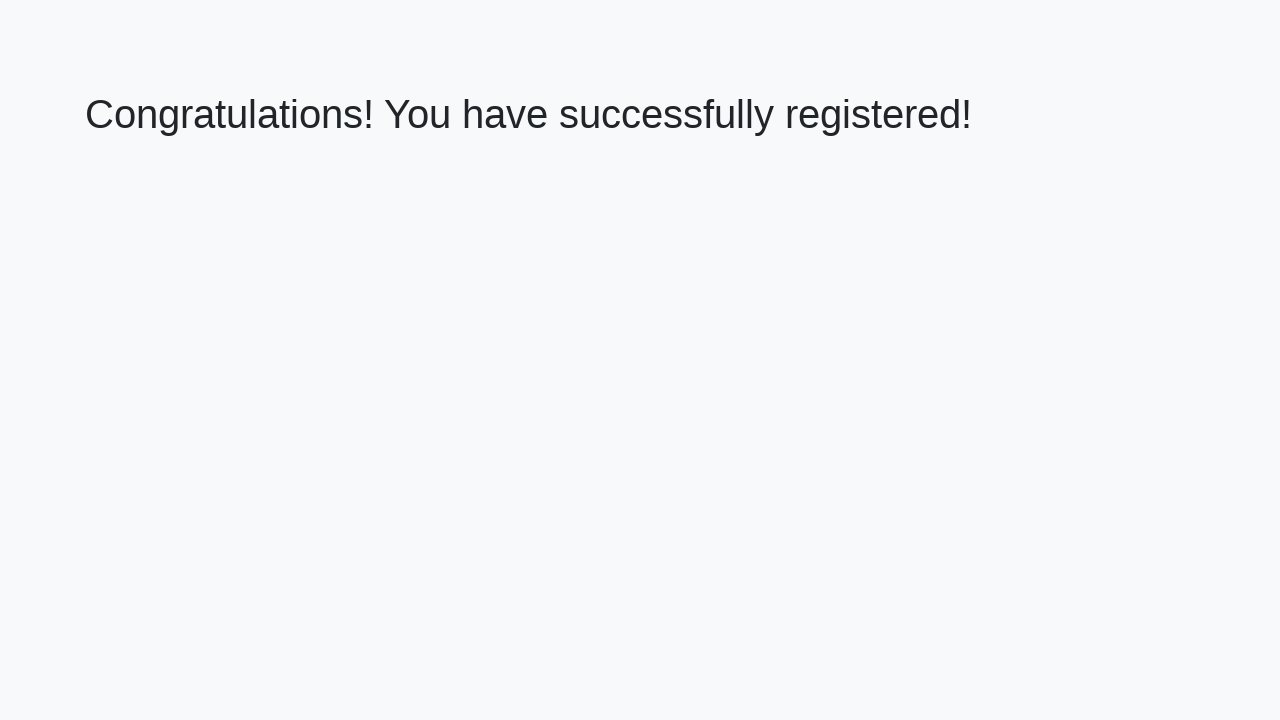

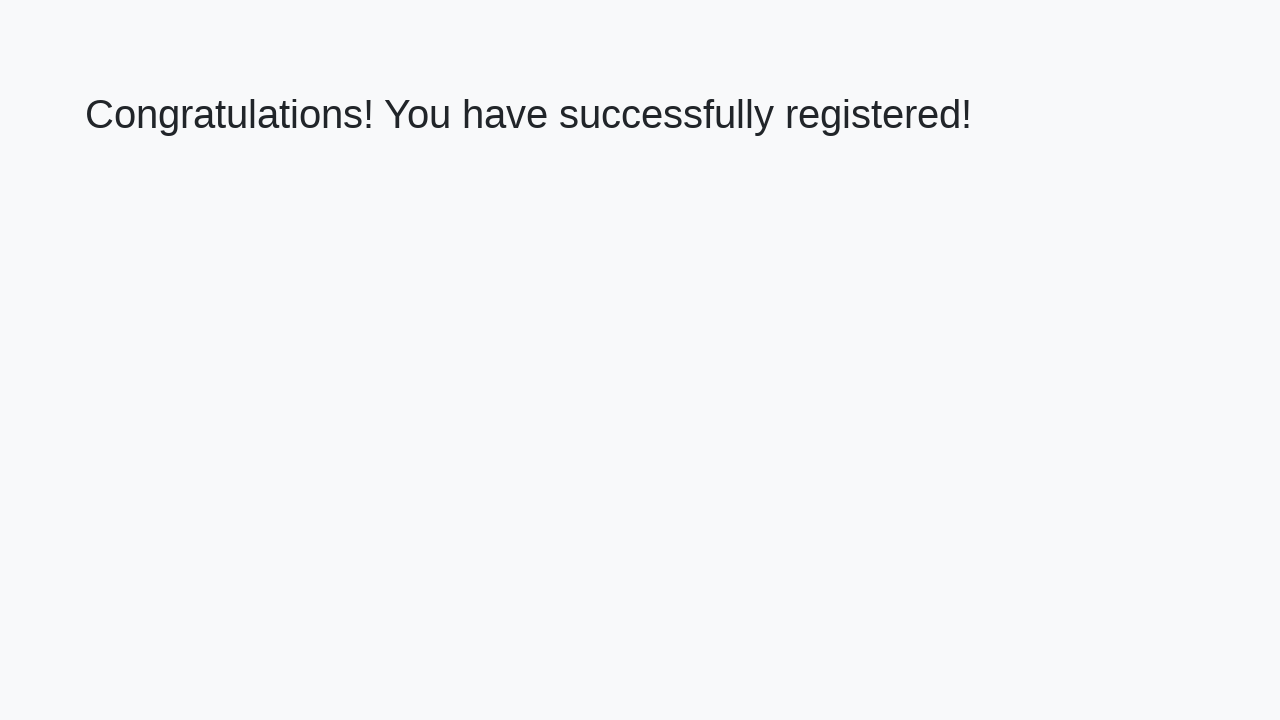